Tests double-click functionality on the jQuery dblclick API demo page by switching to an iframe and double-clicking a div element to change its background color from blue to yellow.

Starting URL: http://api.jquery.com/dblclick/

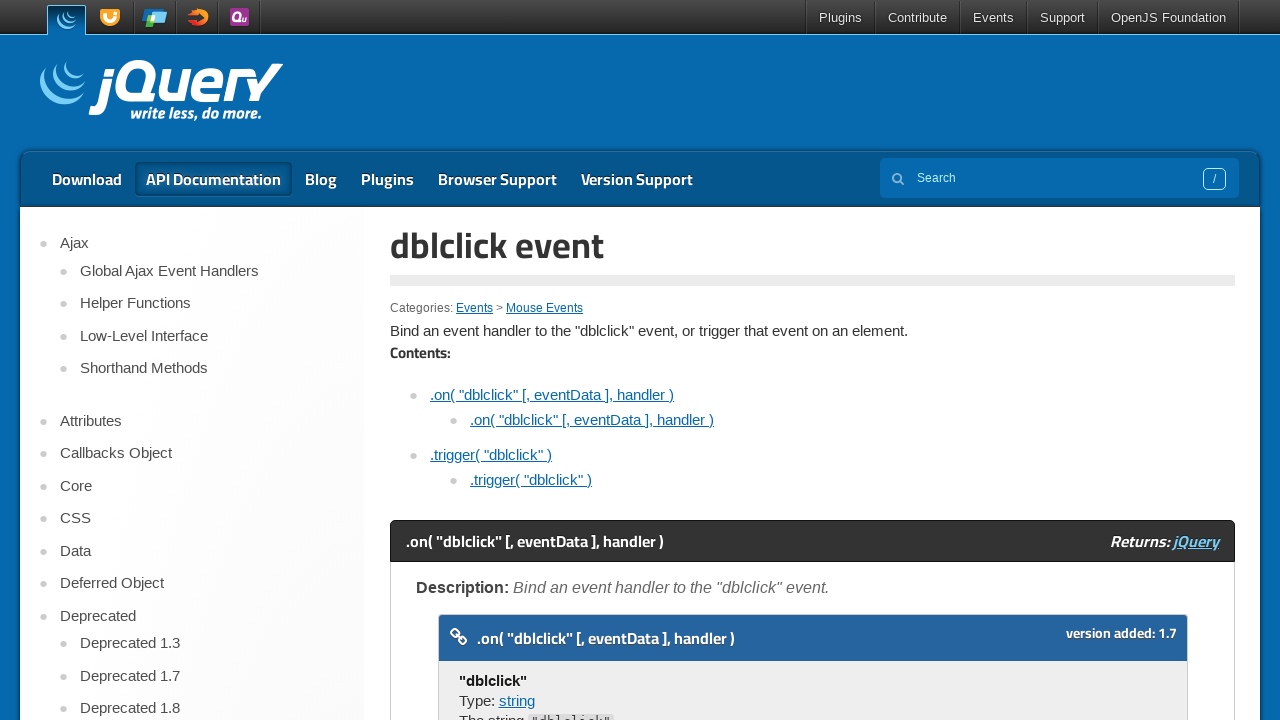

Located the iframe containing the jQuery dblclick demo
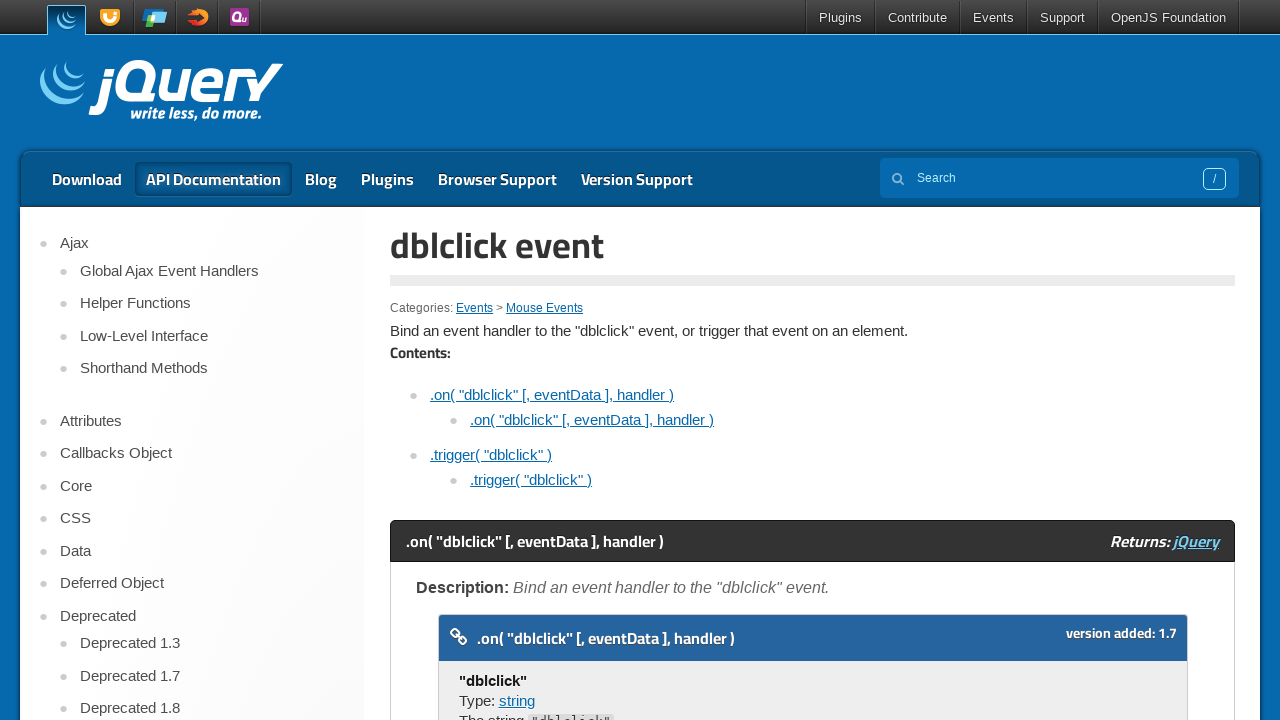

Waited for the div element to be visible
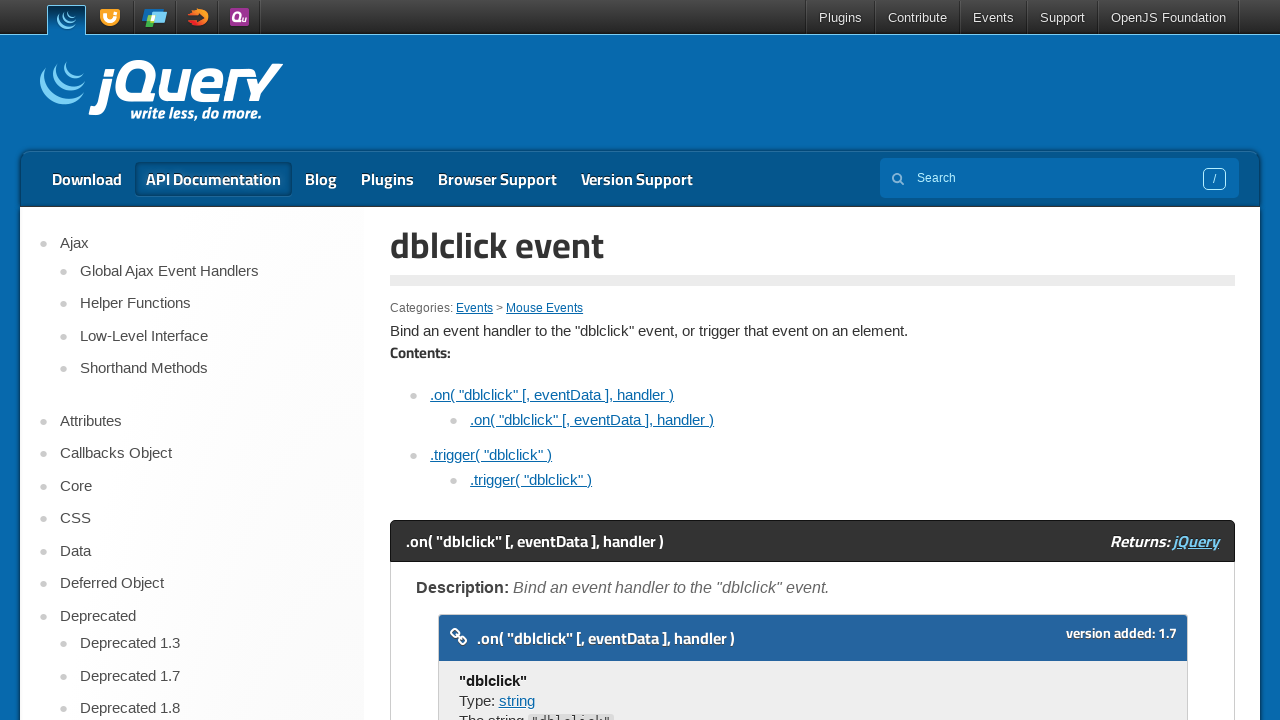

Hovered over the span element at (481, 361) on iframe >> nth=0 >> internal:control=enter-frame >> span >> nth=0
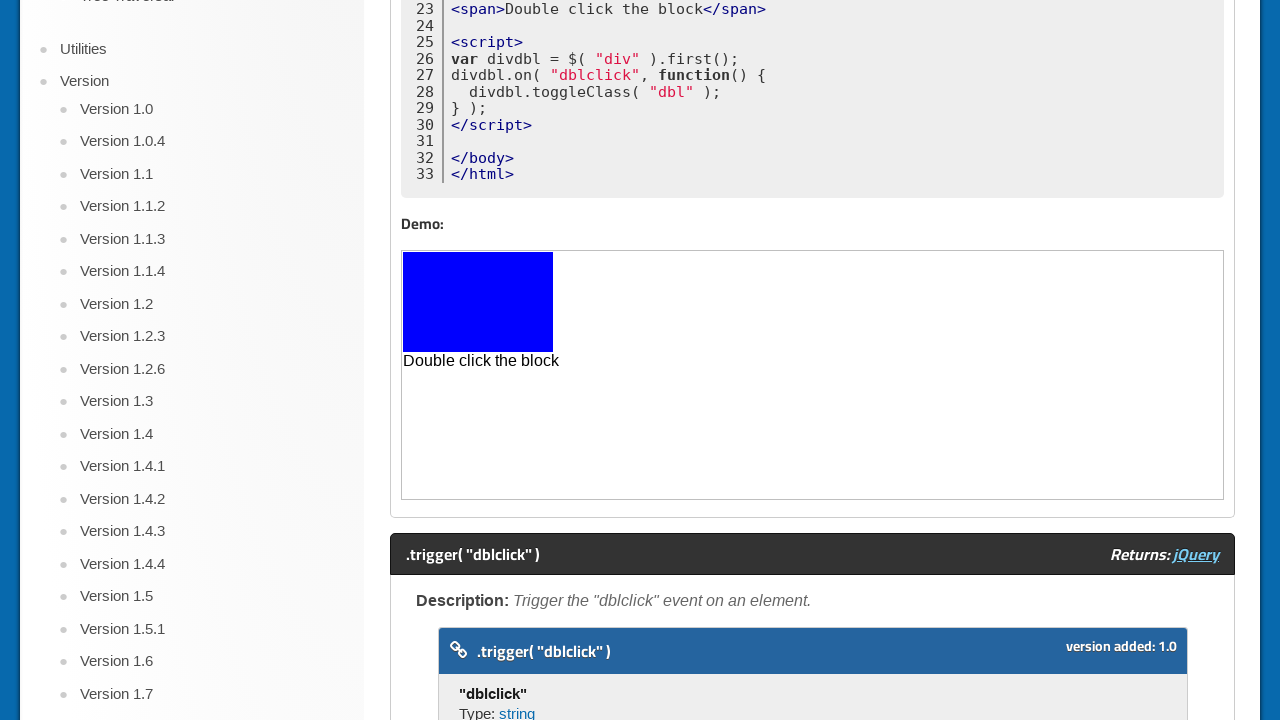

Double-clicked the div element to trigger color change from blue to yellow at (478, 302) on iframe >> nth=0 >> internal:control=enter-frame >> div >> nth=0
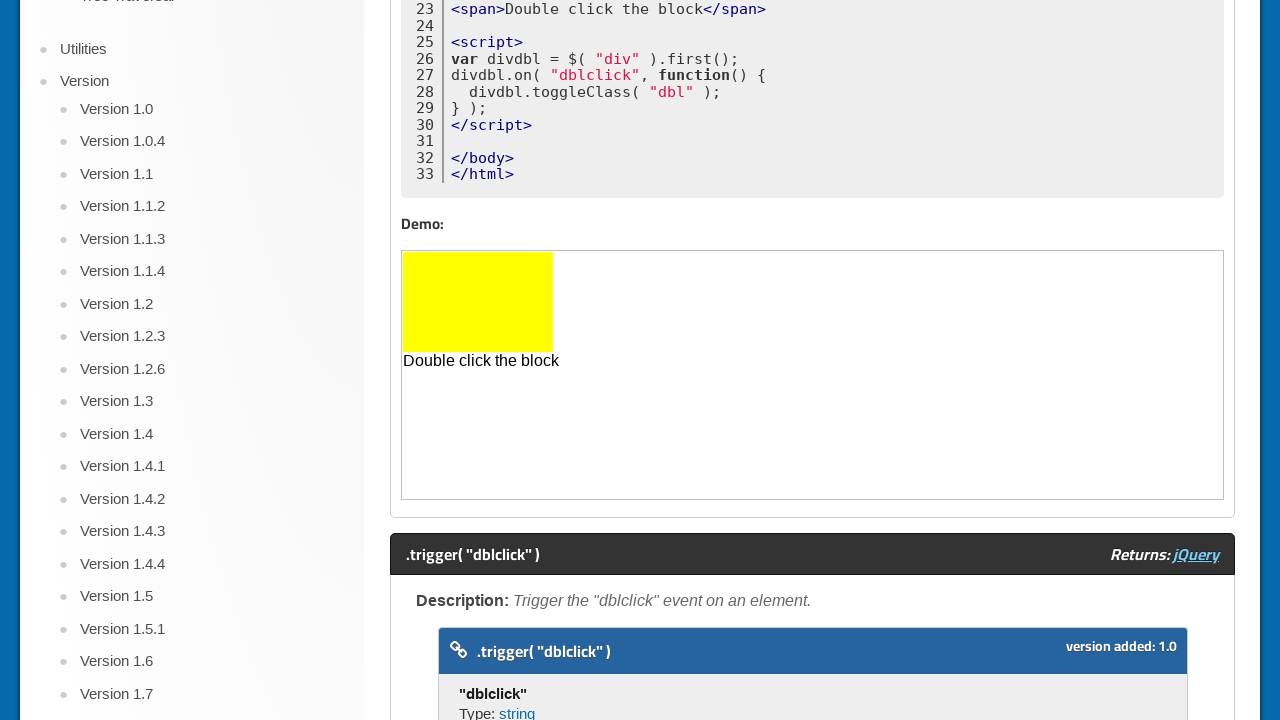

Waited 500ms for the color change animation to complete
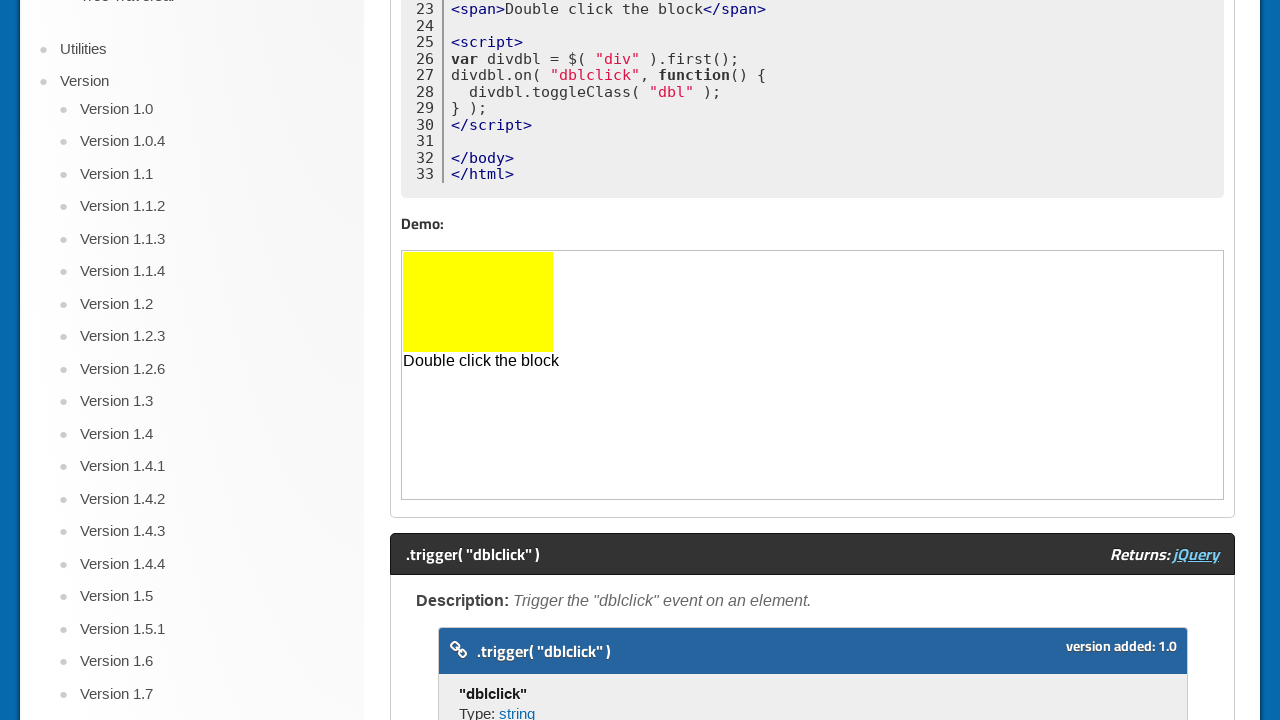

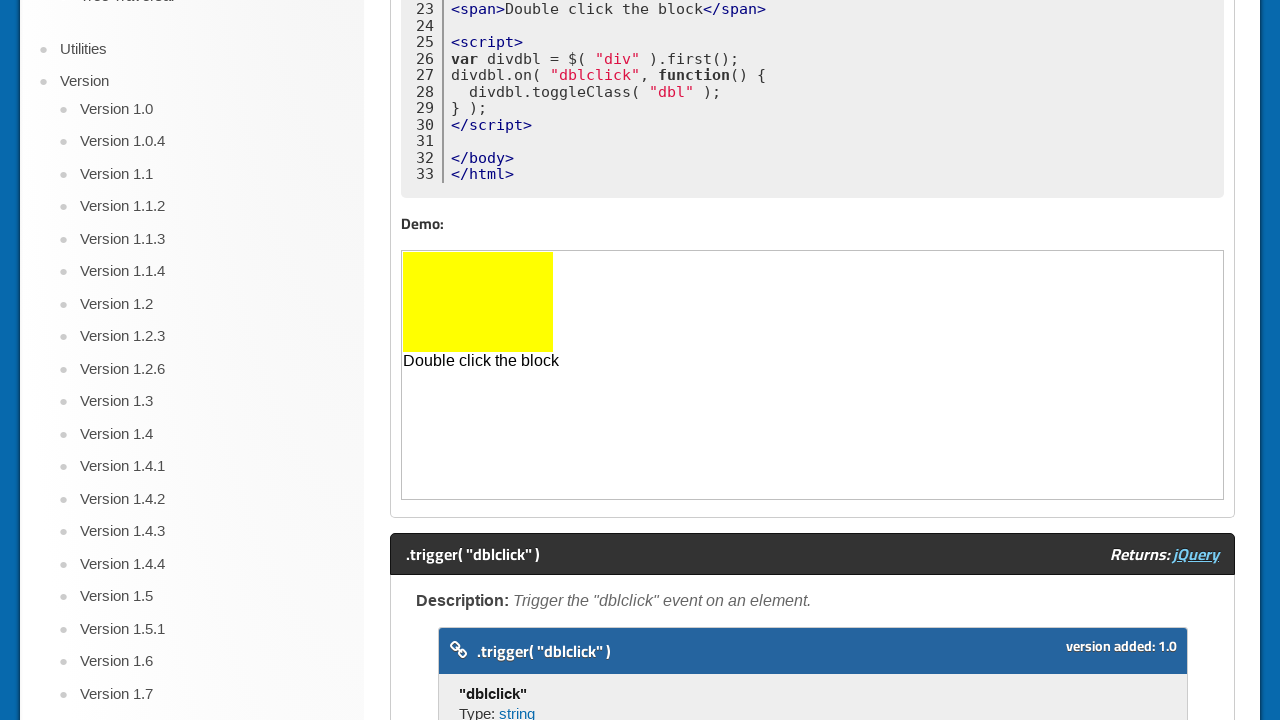